Navigates to a demo table page and verifies that employee data table with specific employee information is present

Starting URL: http://automationbykrishna.com

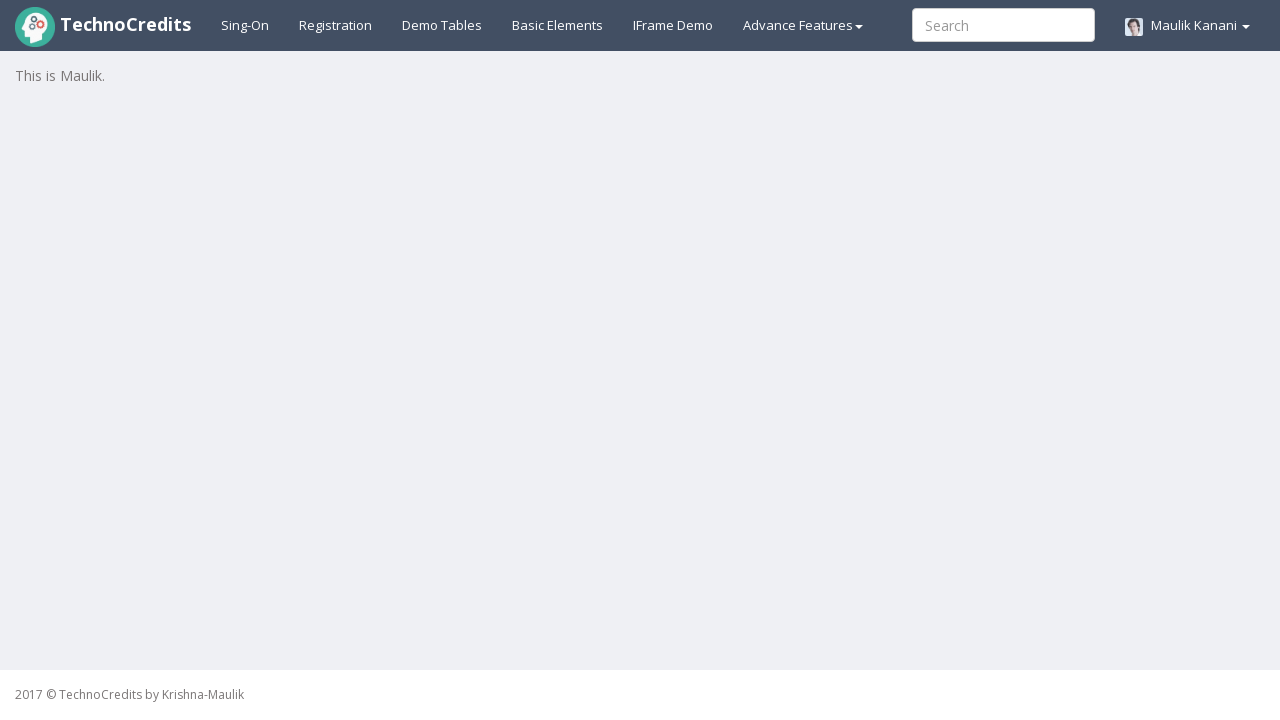

Clicked on demo table link at (442, 25) on a#demotable
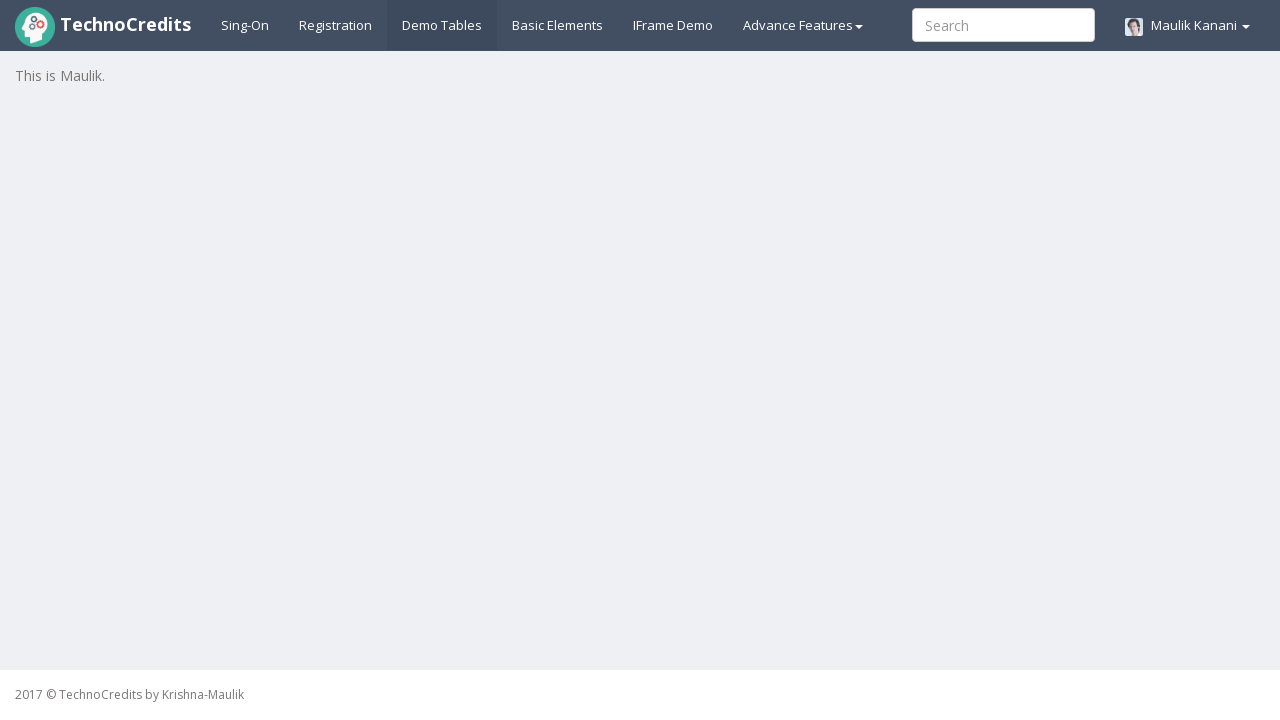

Table with id 'table1' loaded successfully
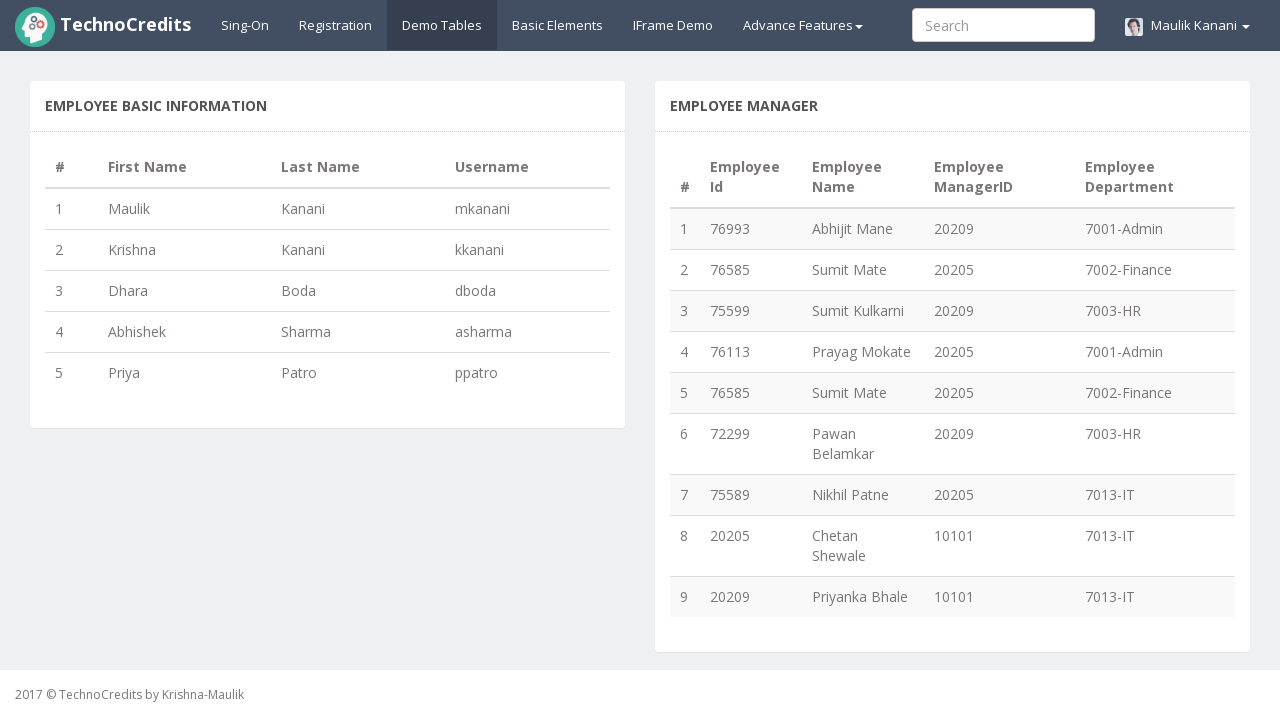

Verified employee 'Maulik' is present in the table
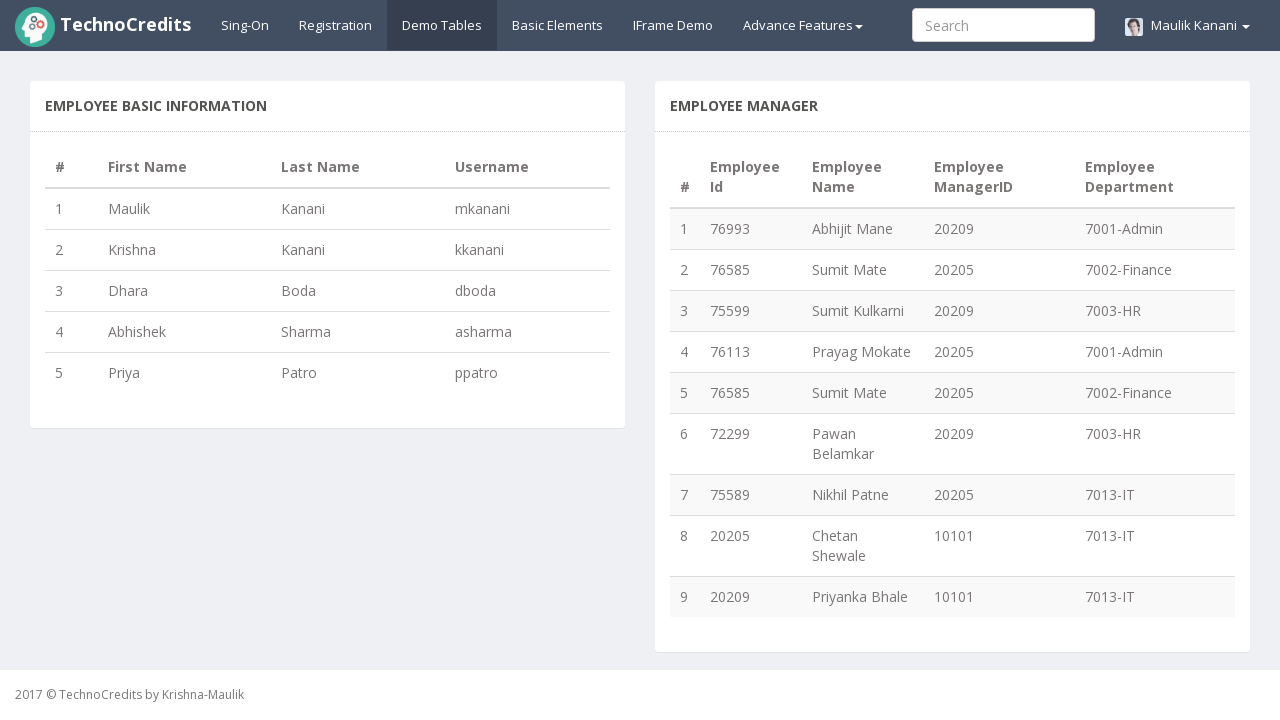

Verified lastName column exists for employee 'Maulik'
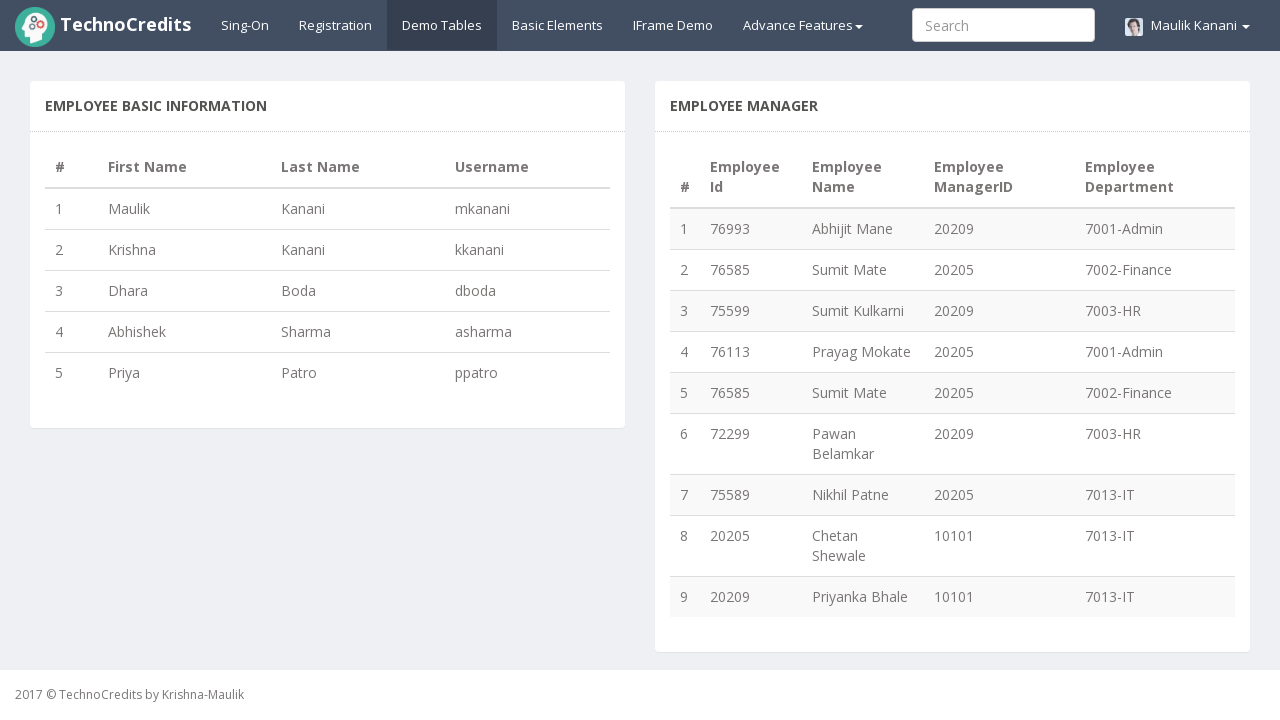

Verified userName column exists for employee 'Maulik'
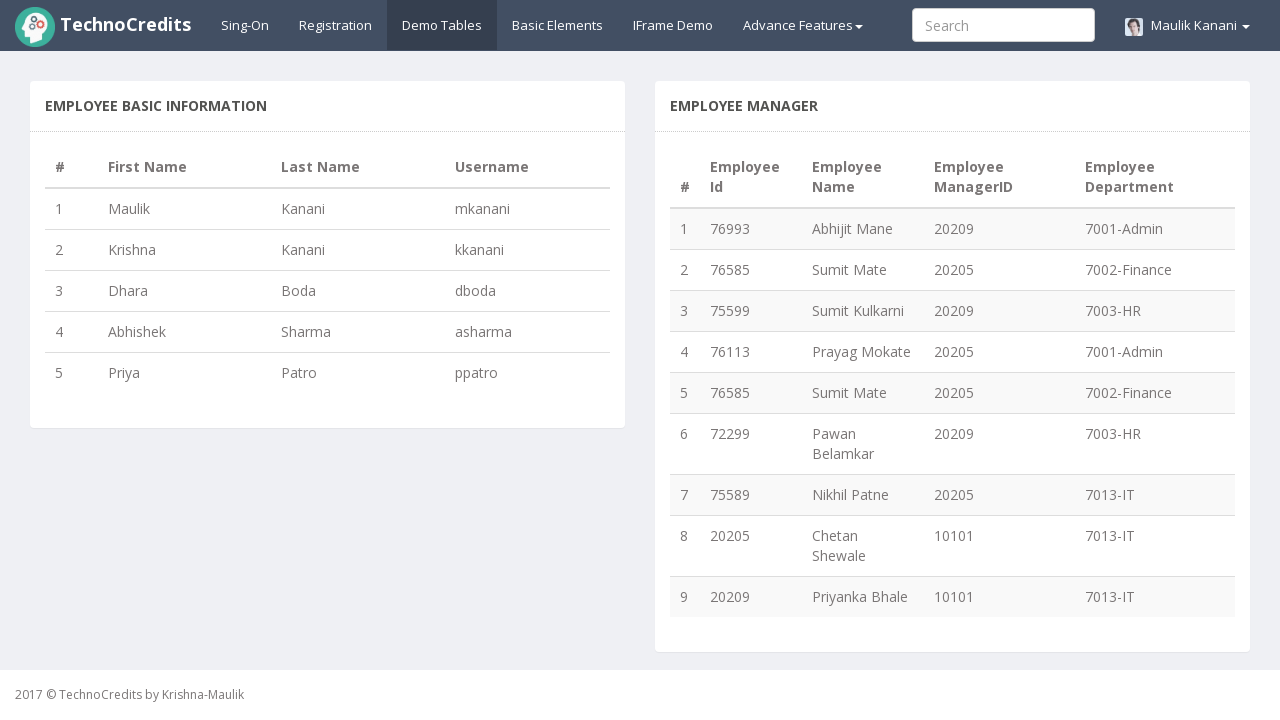

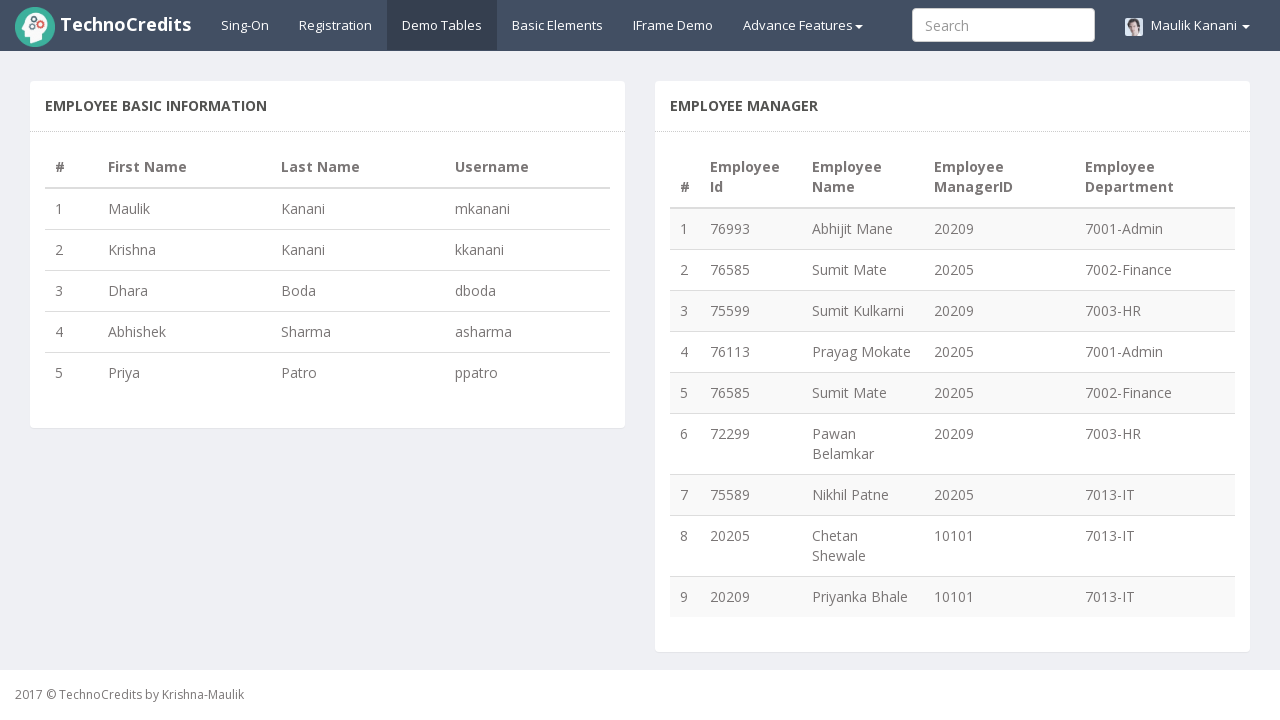